Tests selecting an option from a dropdown menu

Starting URL: https://www.rahulshettyacademy.com/AutomationPractice/

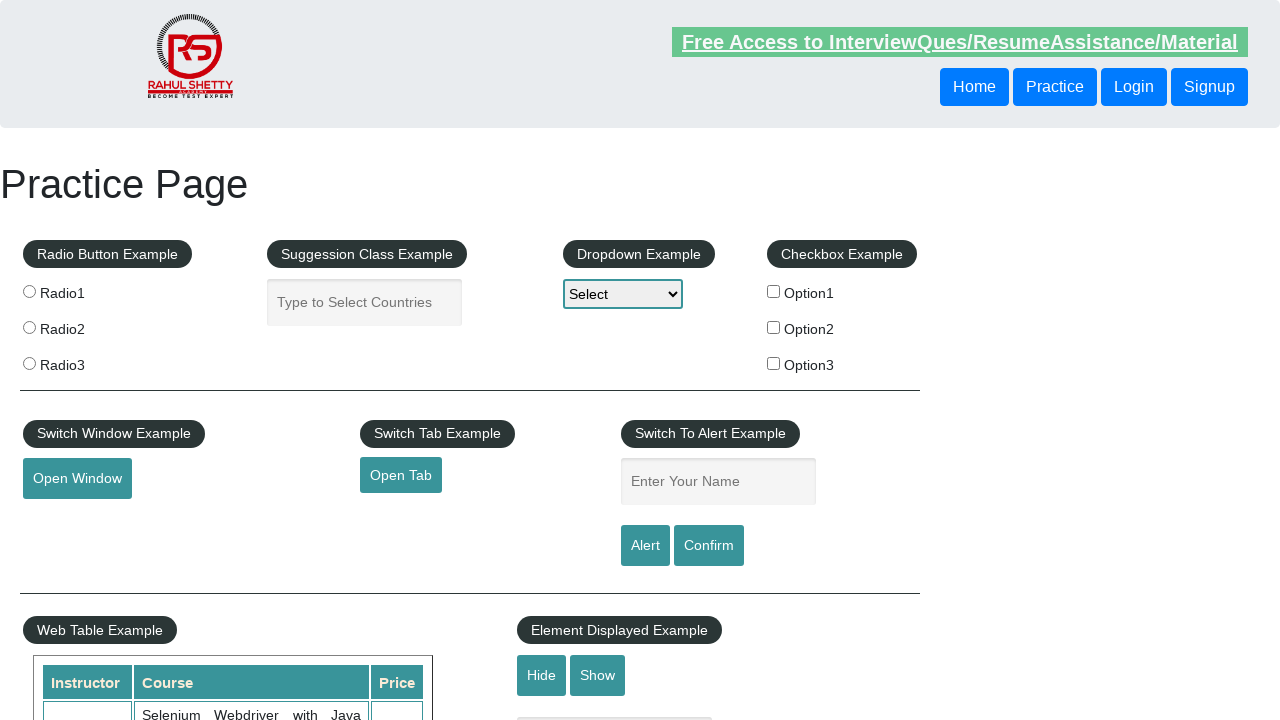

Selected 'Option1' from dropdown menu on #dropdown-class-example
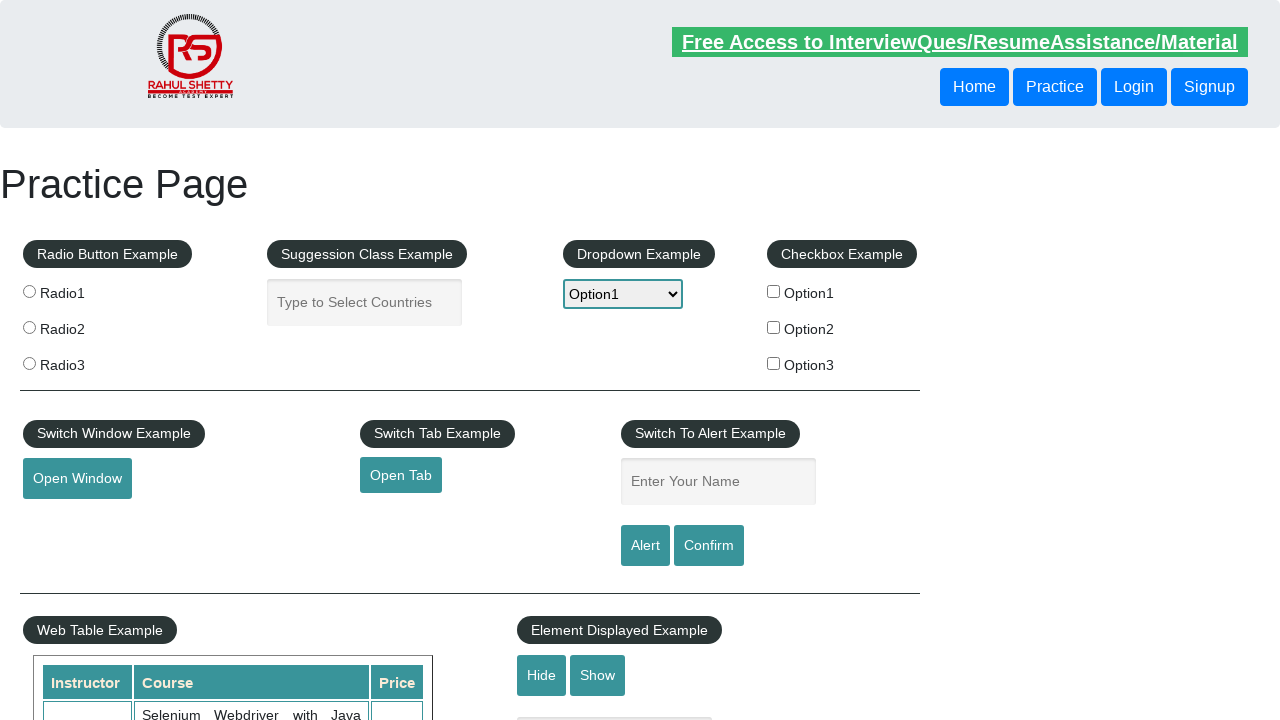

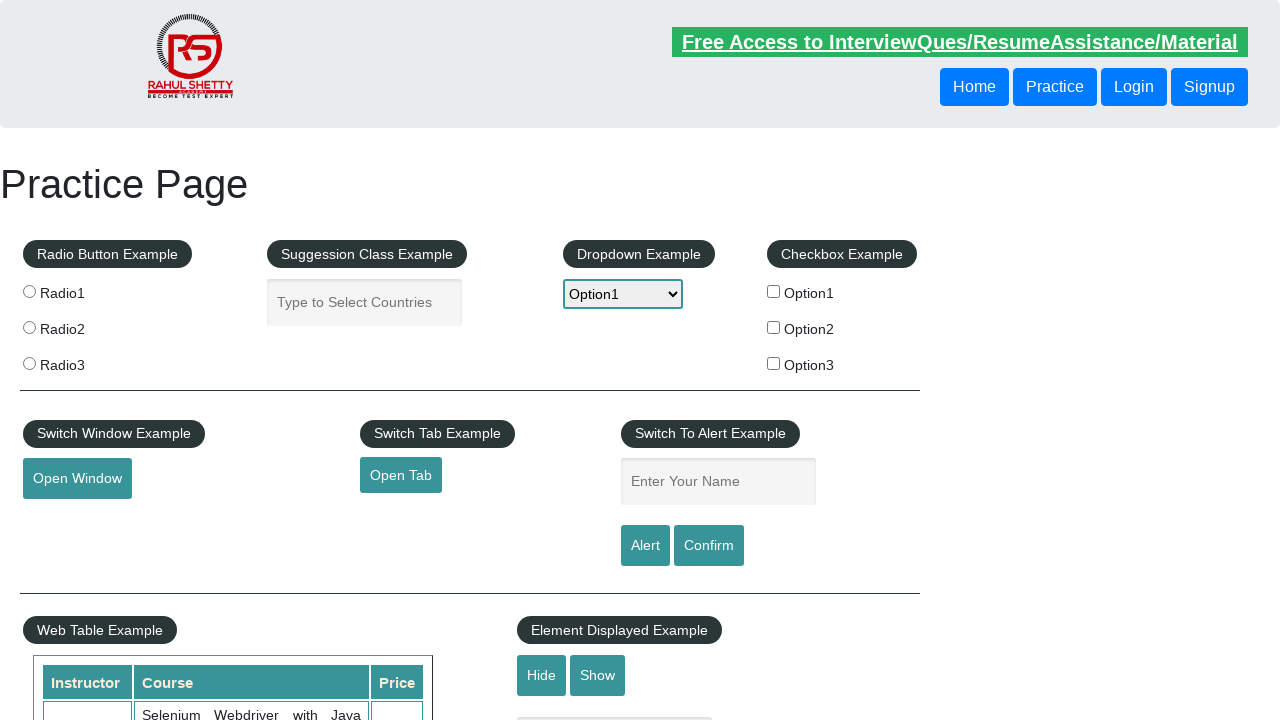